Tests the dynamic enable/disable functionality by verifying a textbox is initially disabled, clicking the Enable button, waiting for it to become enabled, and verifying the success message appears.

Starting URL: https://the-internet.herokuapp.com/dynamic_controls

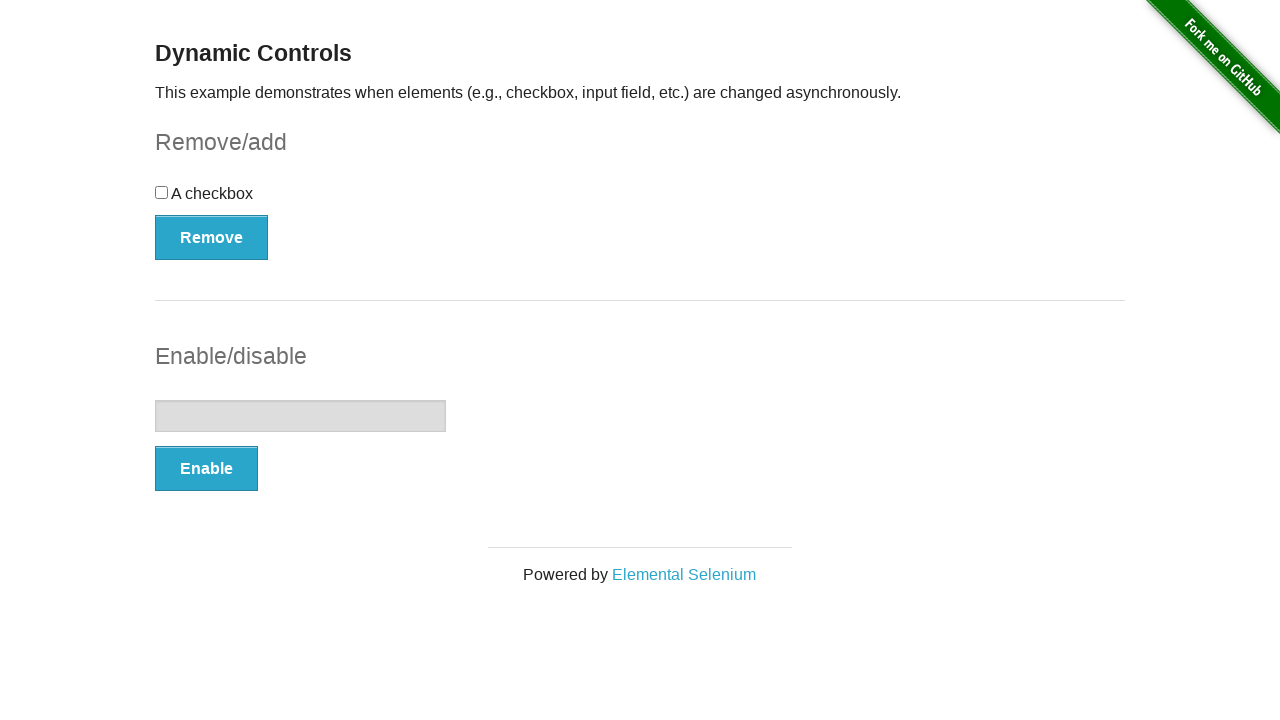

Located the textbox element
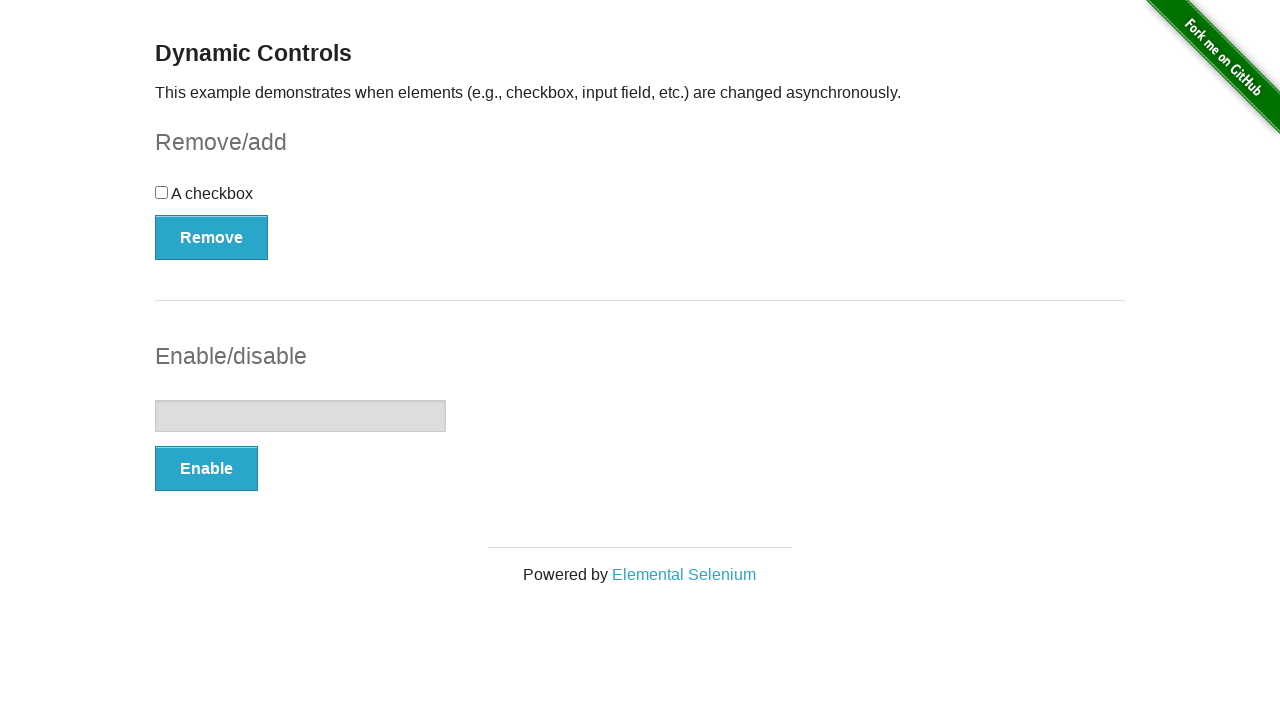

Verified textbox is initially disabled
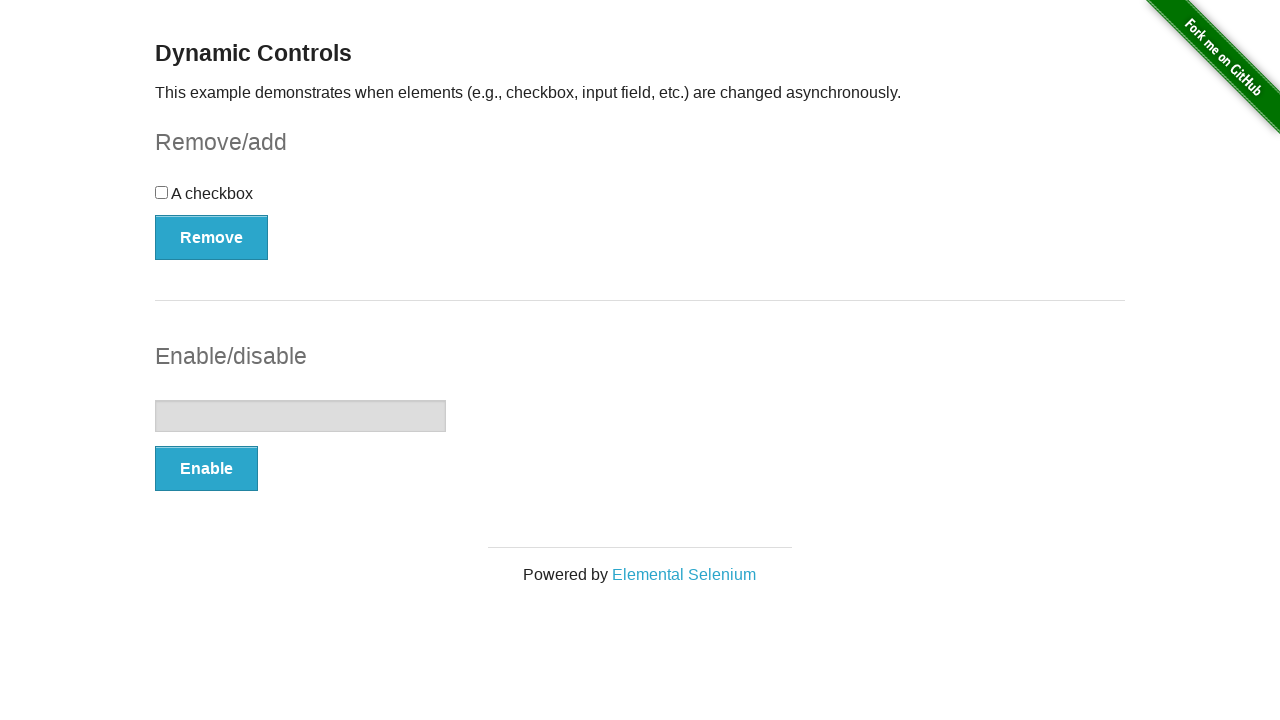

Clicked the Enable button at (206, 469) on xpath=//*[text()='Enable']
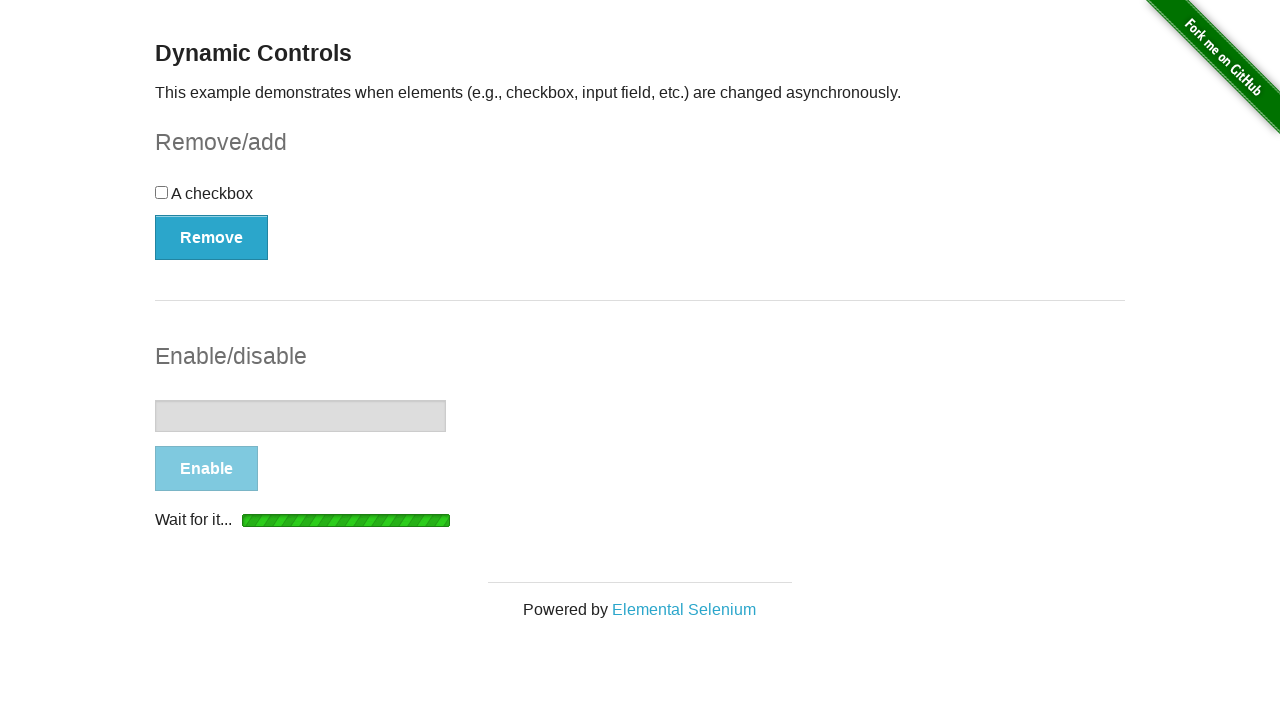

Waited for textbox to become enabled
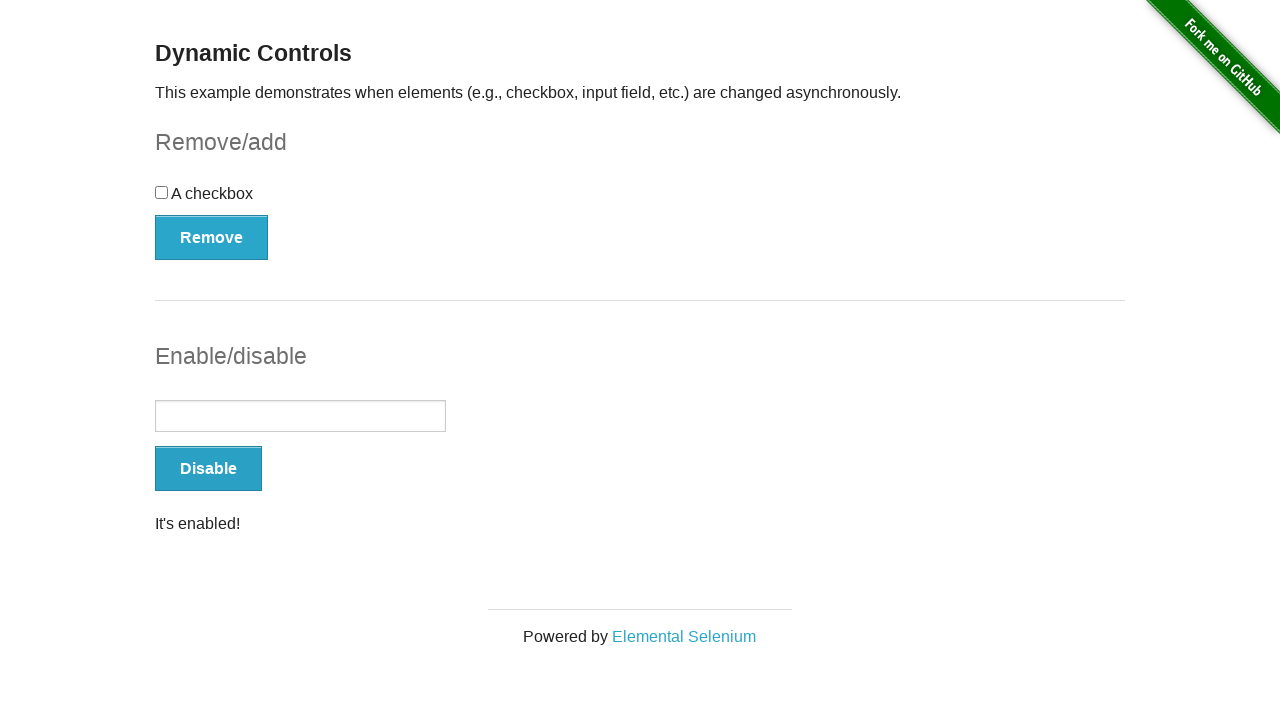

Located the success message element
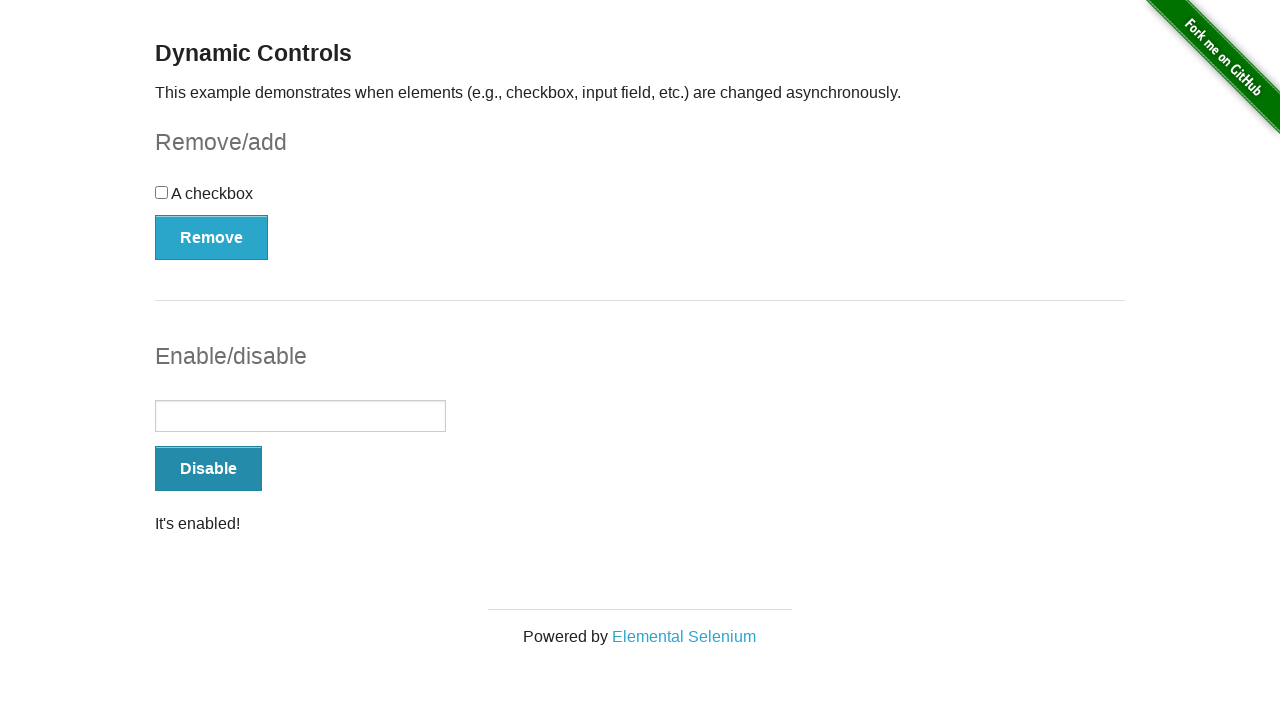

Verified success message 'It's enabled!' is visible
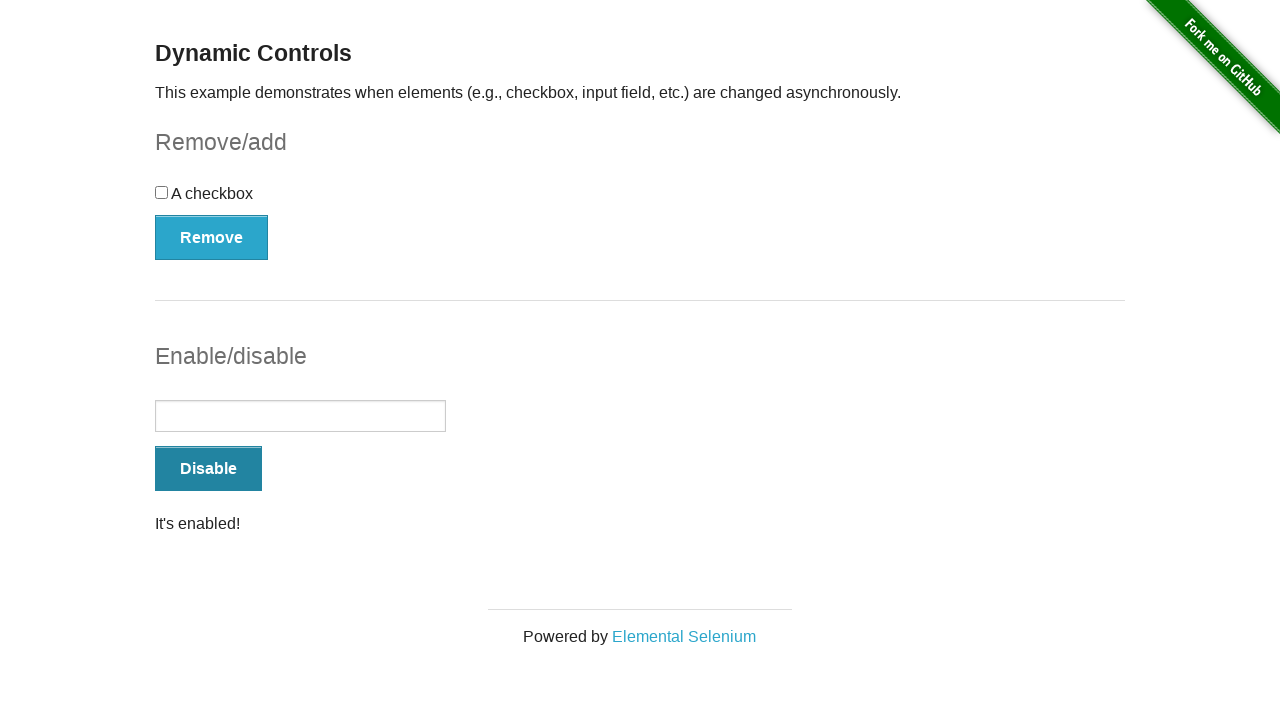

Verified textbox is now enabled
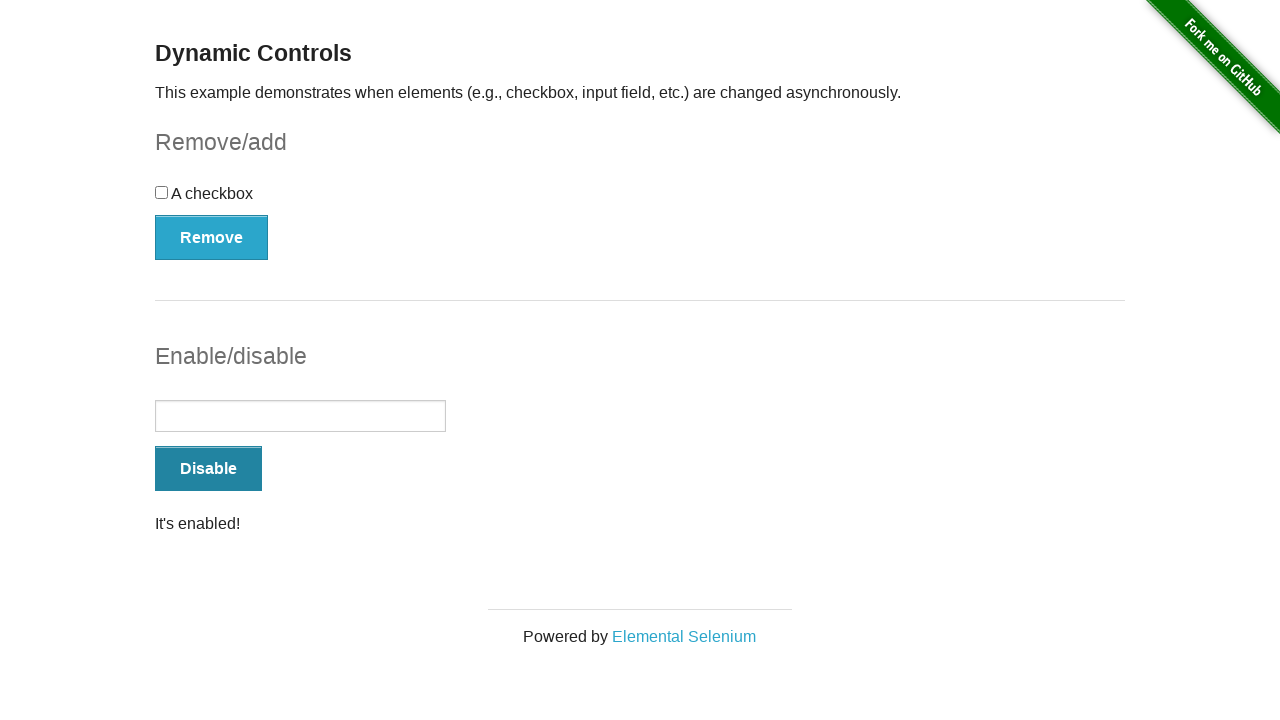

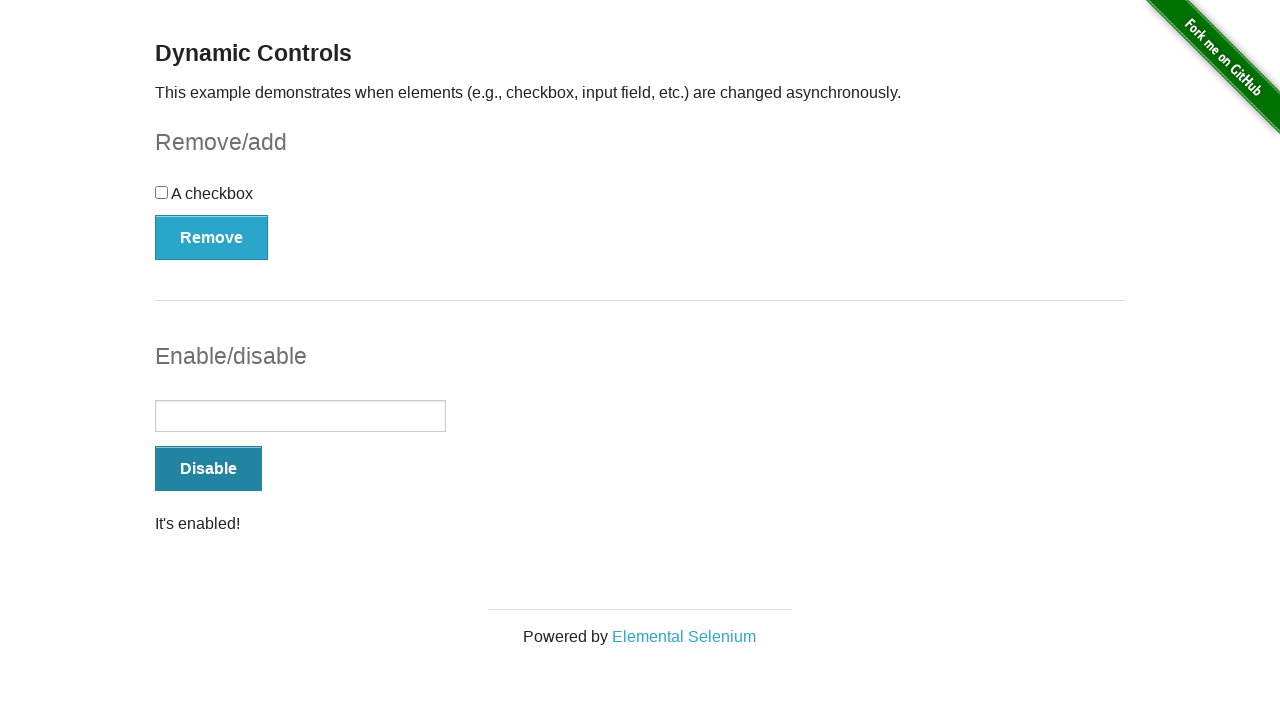